Tests various mouse operations including hover navigation through menu items, drag and drop functionality, and slider manipulation

Starting URL: https://www.leafground.com/drag.xhtml

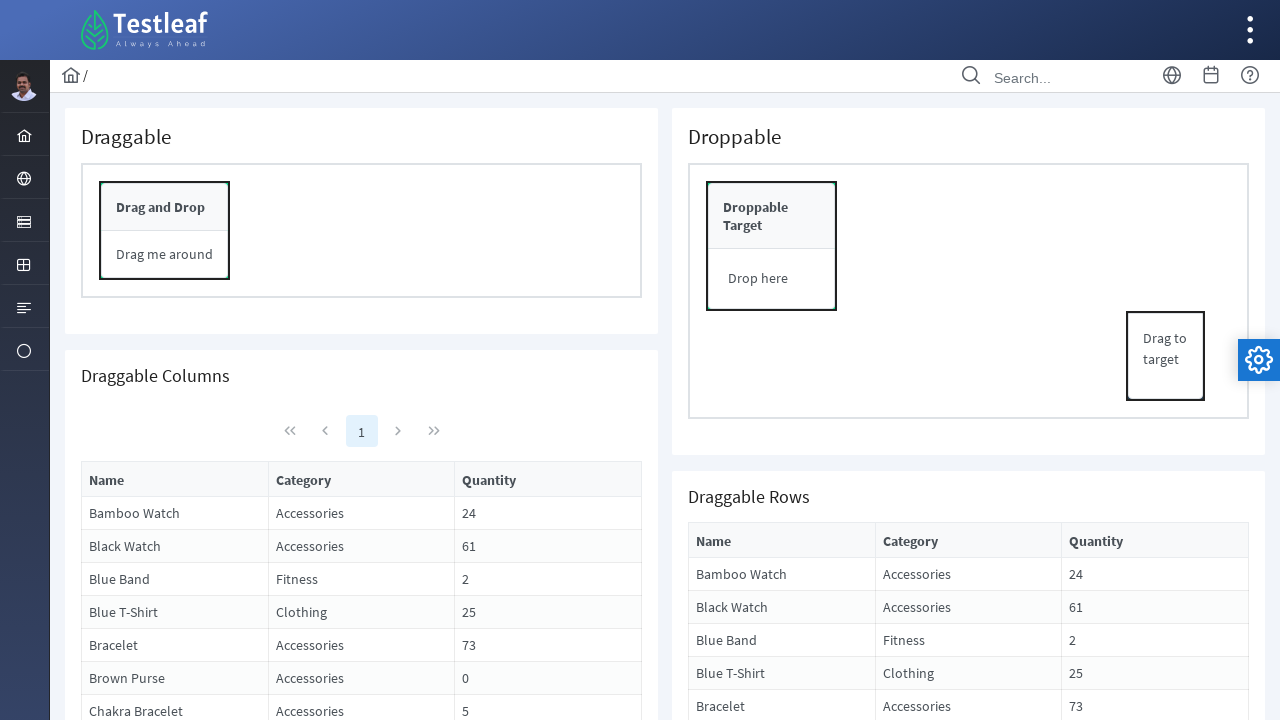

Hovered over first menu item at (24, 134) on #menuform\:j_idt37
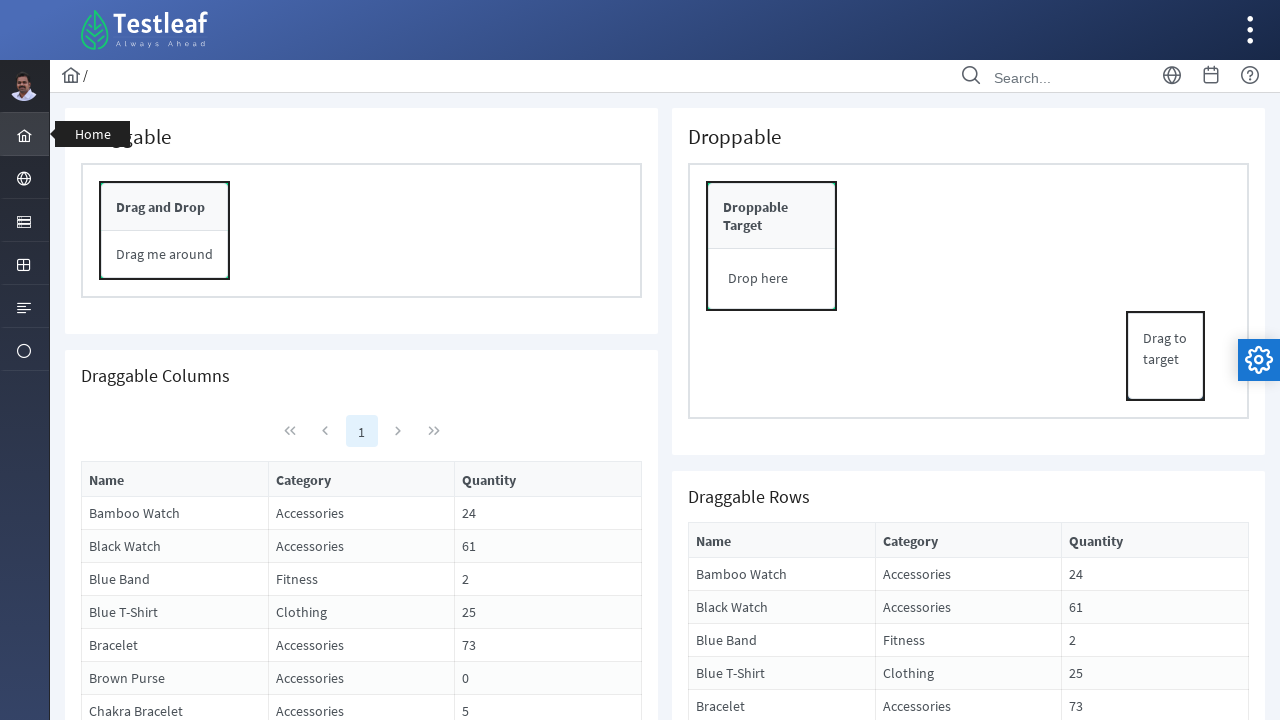

Hovered over second menu item at (24, 178) on #menuform\:j_idt38
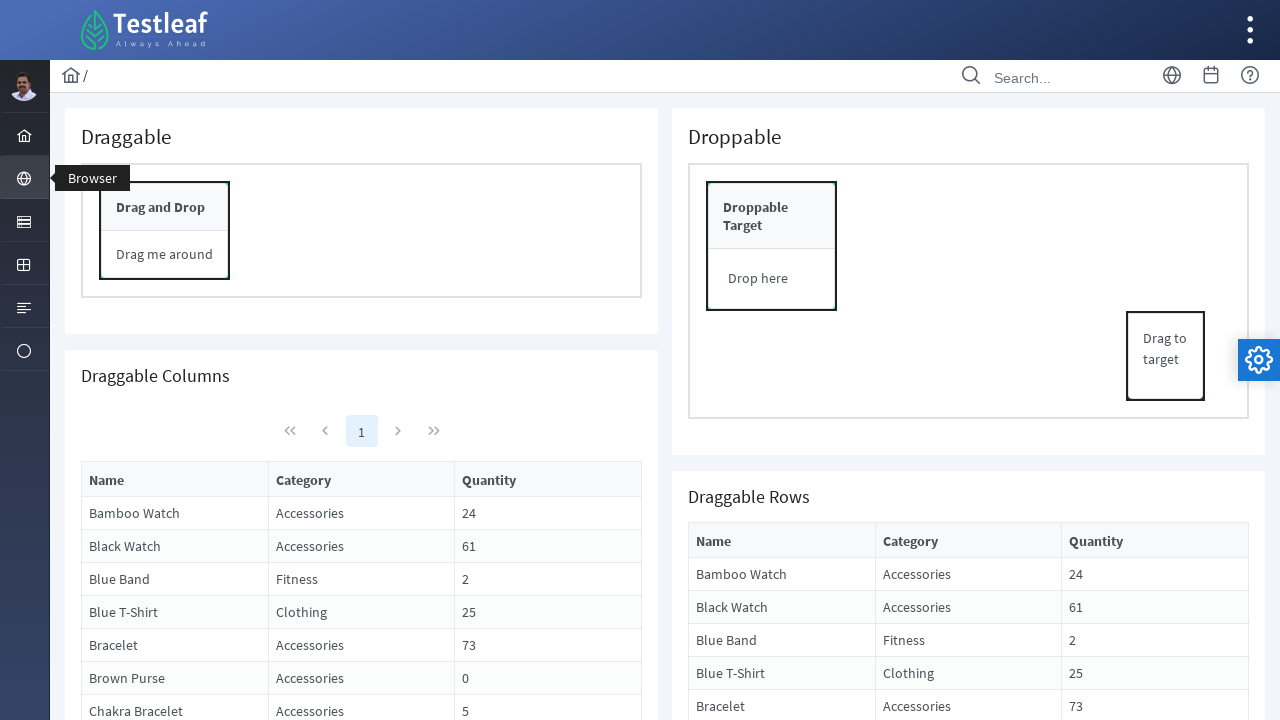

Hovered over third menu item at (24, 220) on #menuform\:j_idt39
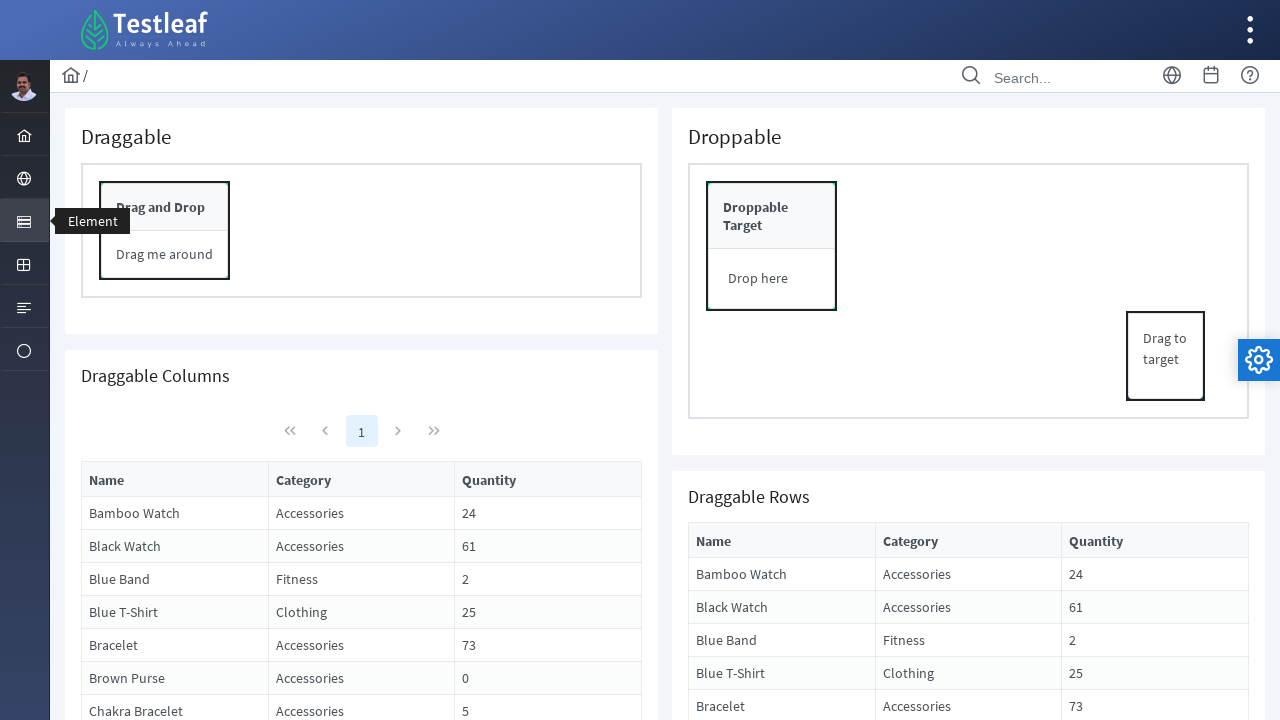

Performed drag and drop operation from source to target at (772, 246)
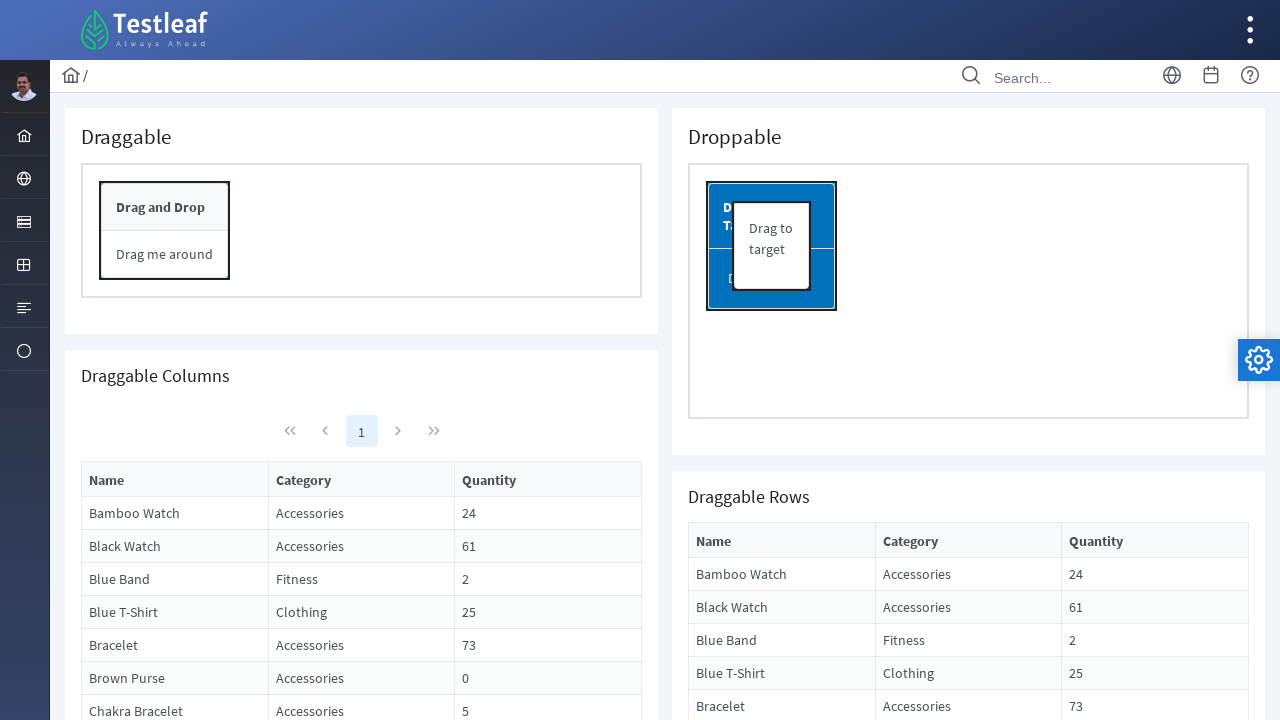

Moved mouse to slider point center at (811, 1169)
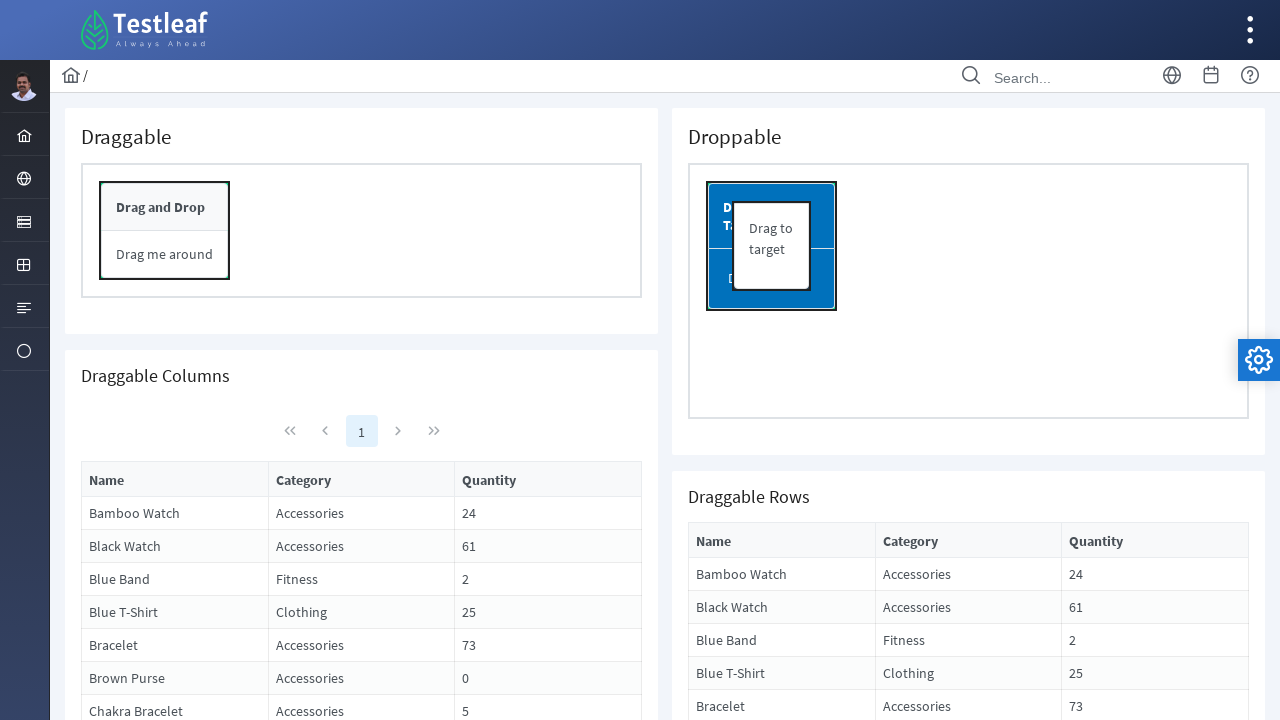

Pressed mouse button down on slider at (811, 1169)
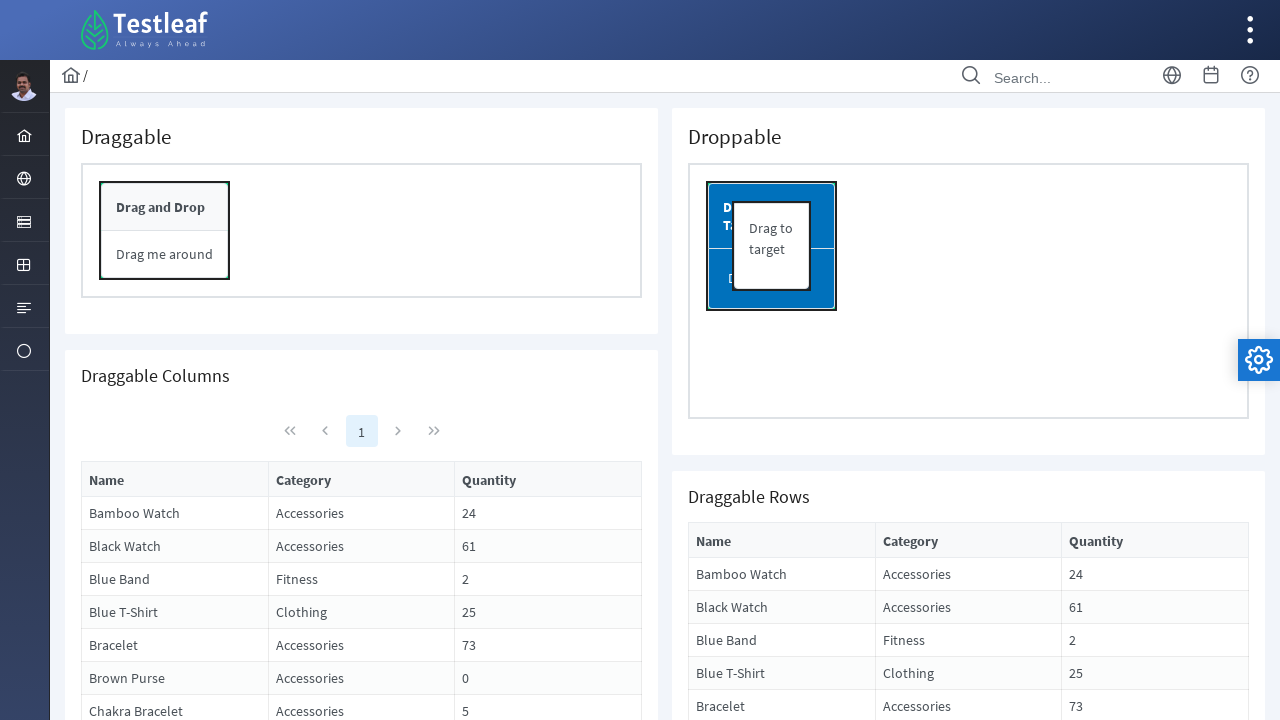

Dragged slider 50 pixels to the right at (861, 1169)
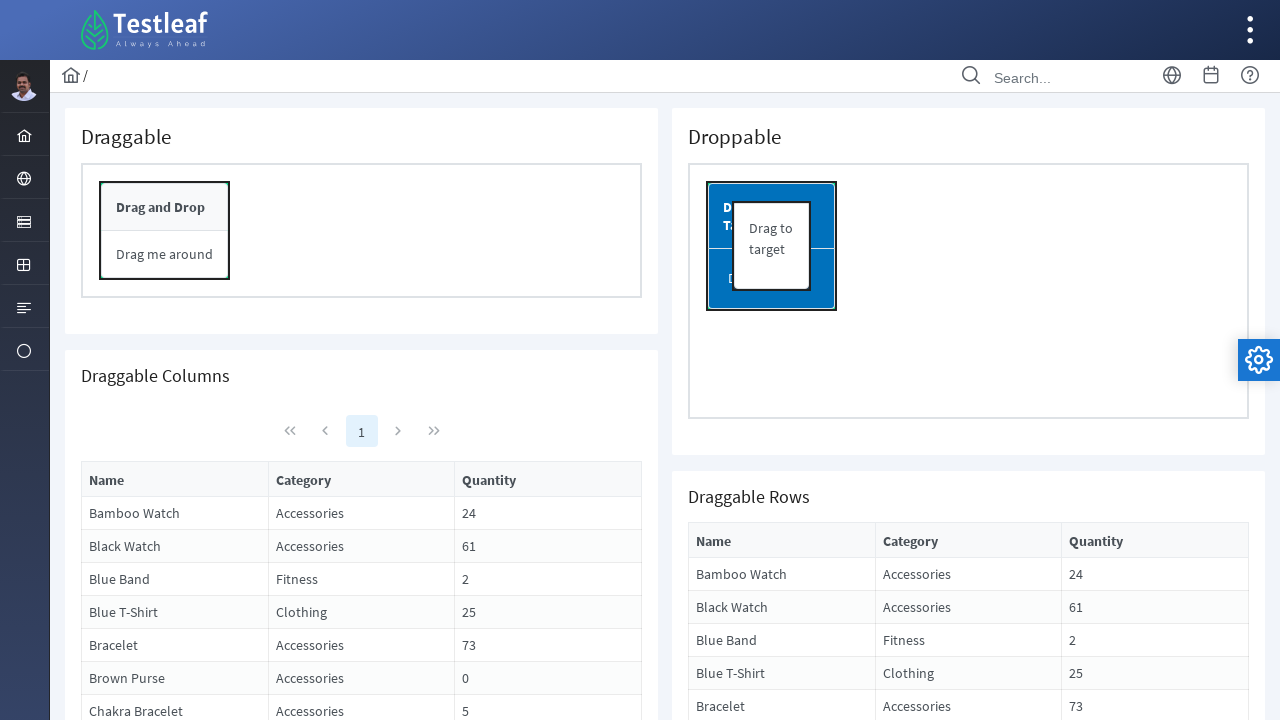

Released mouse button to complete slider drag at (861, 1169)
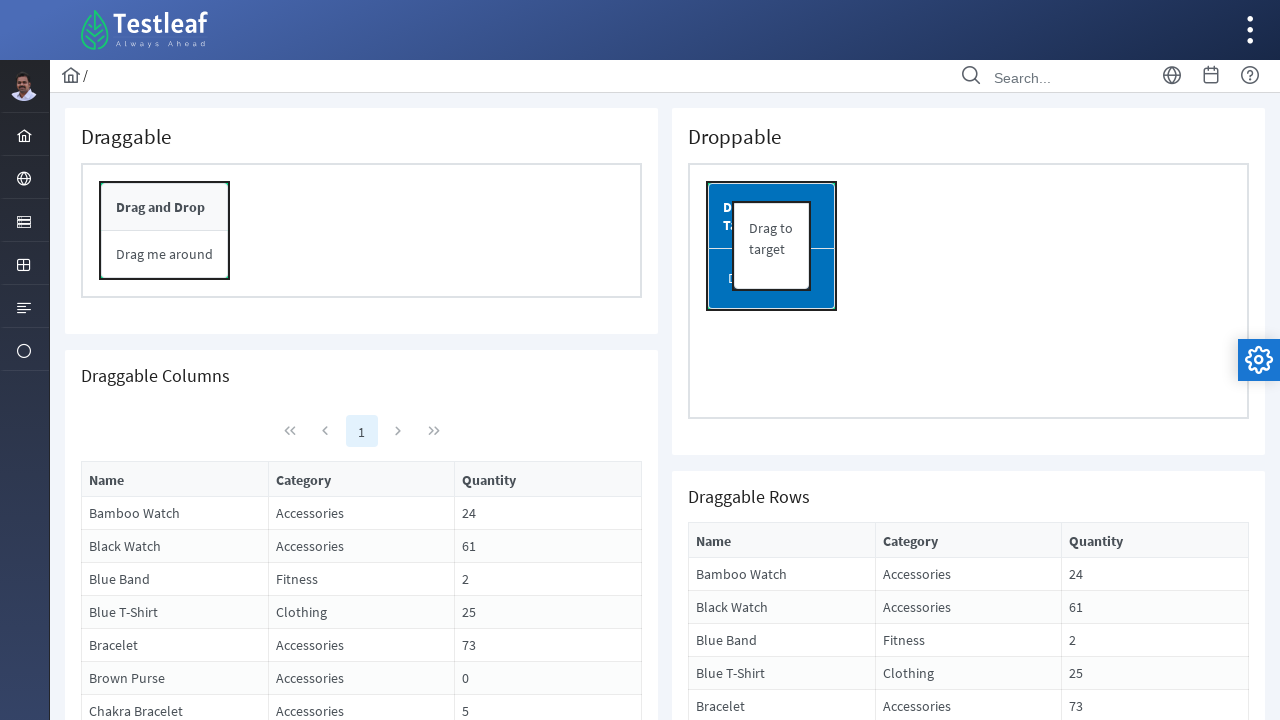

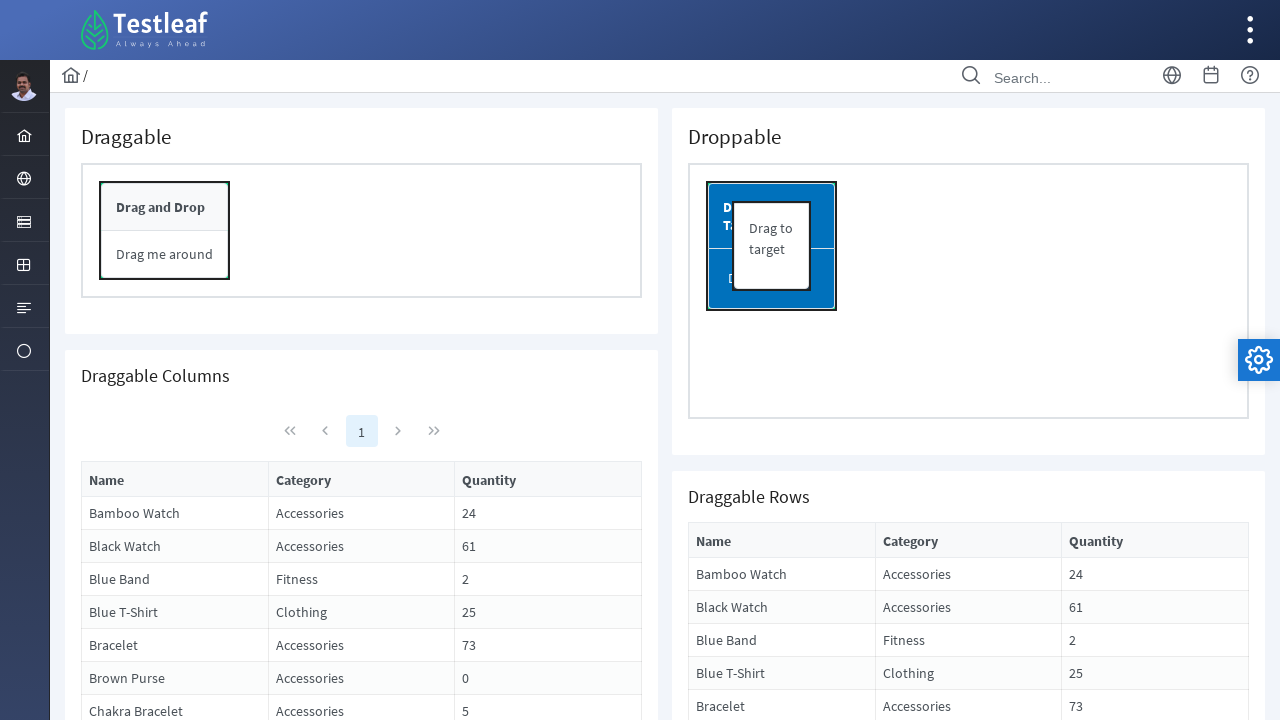